Navigates to W3Schools HTML tables tutorial page and inspects CSS styling properties (color, background-color, font-weight) of table header and data cells to verify their visual presentation.

Starting URL: https://www.w3schools.com/html/html_tables.asp

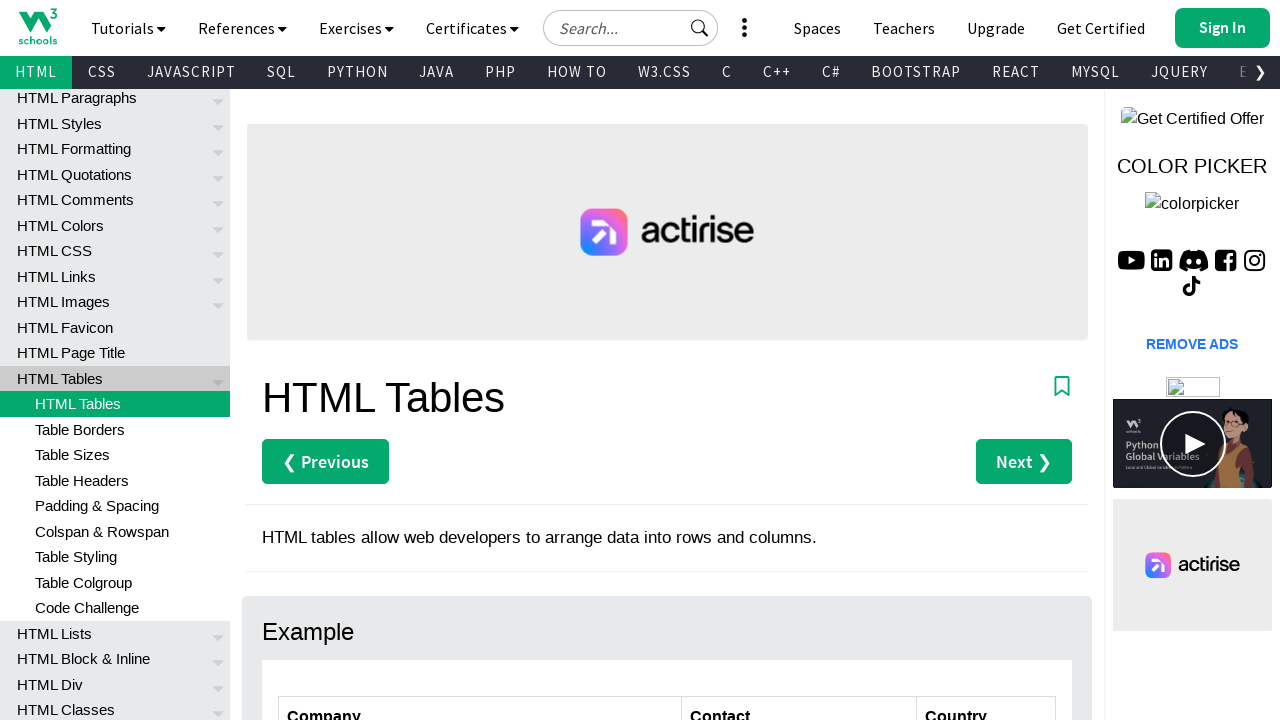

Navigated to W3Schools HTML tables tutorial page
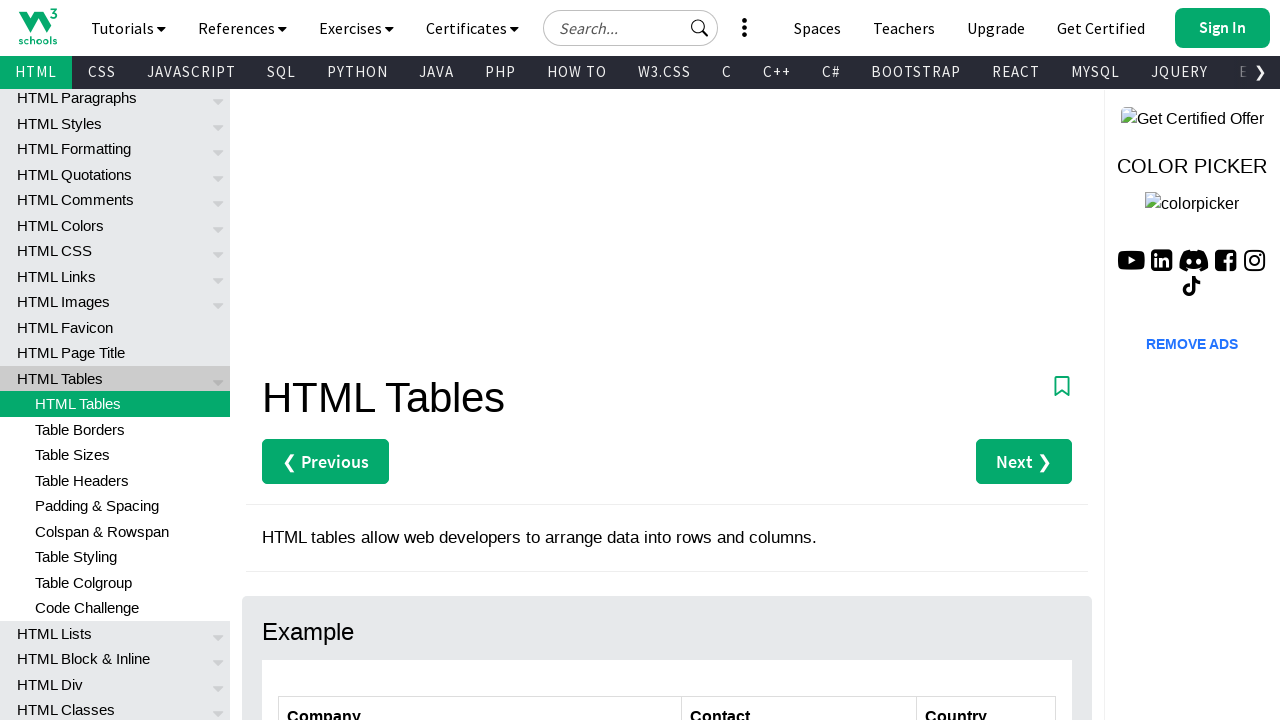

Table element appeared on page
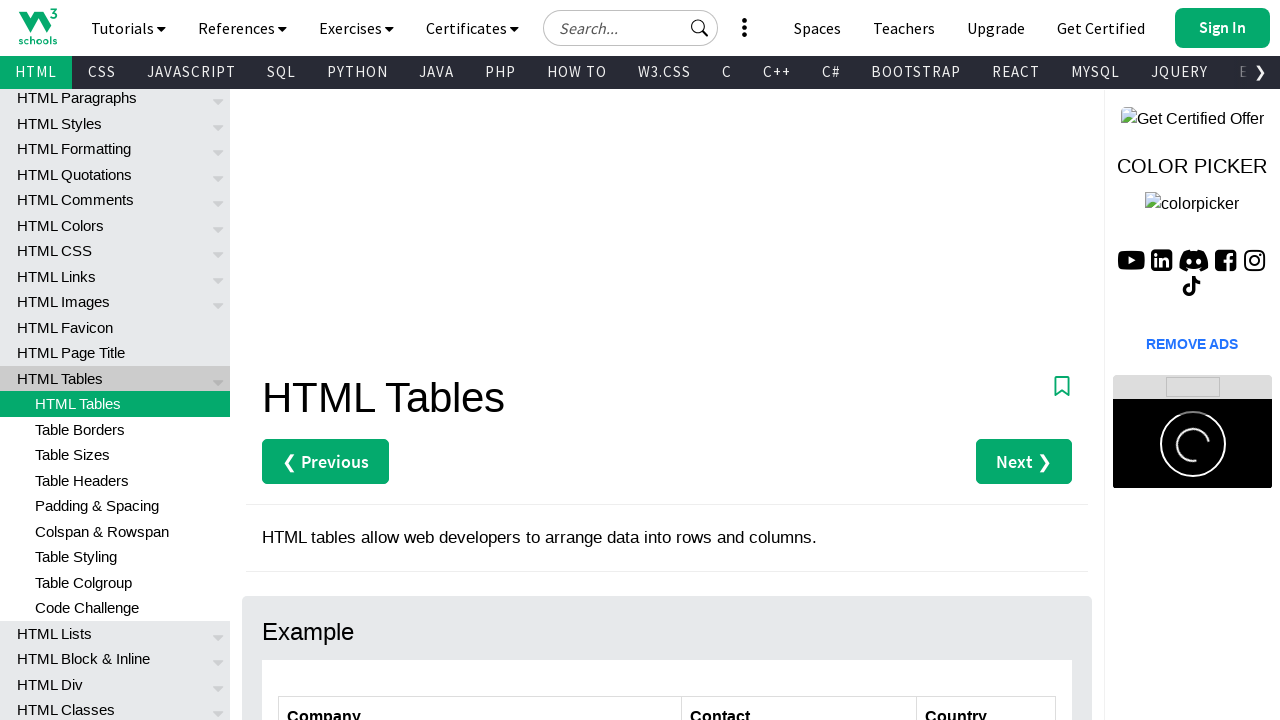

Located table header cell with 'Company' text
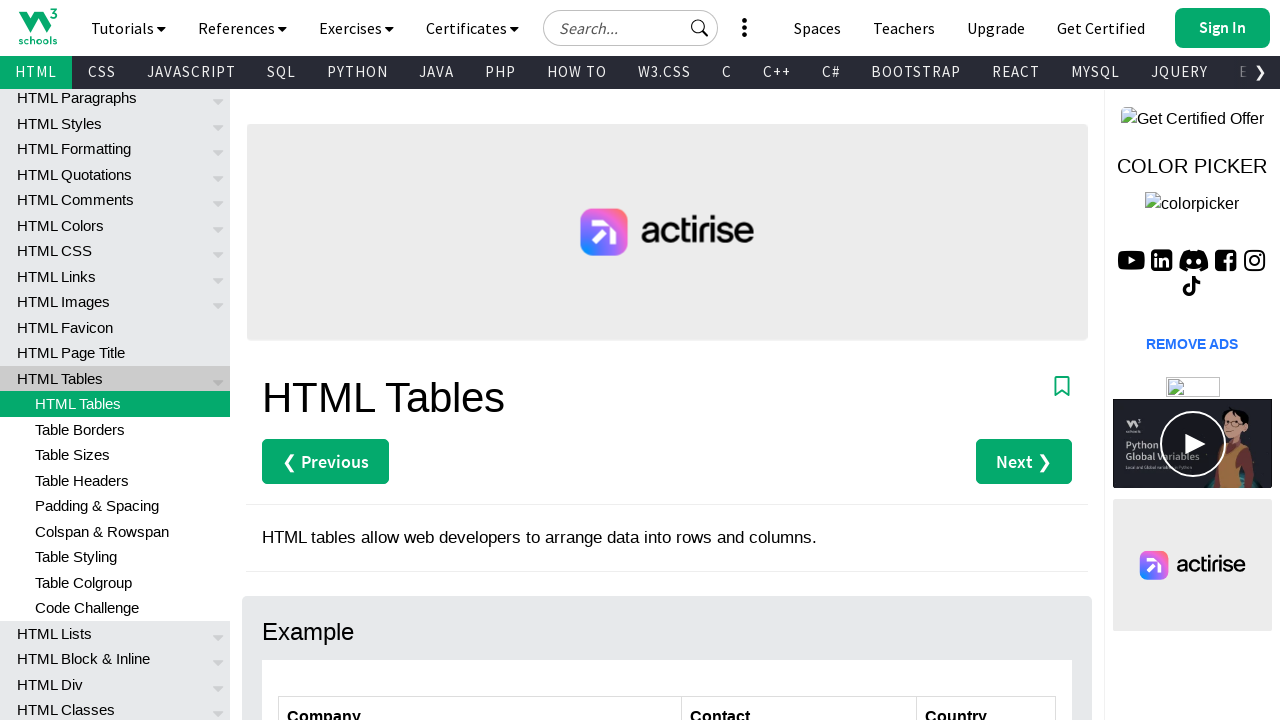

Header element is ready for inspection
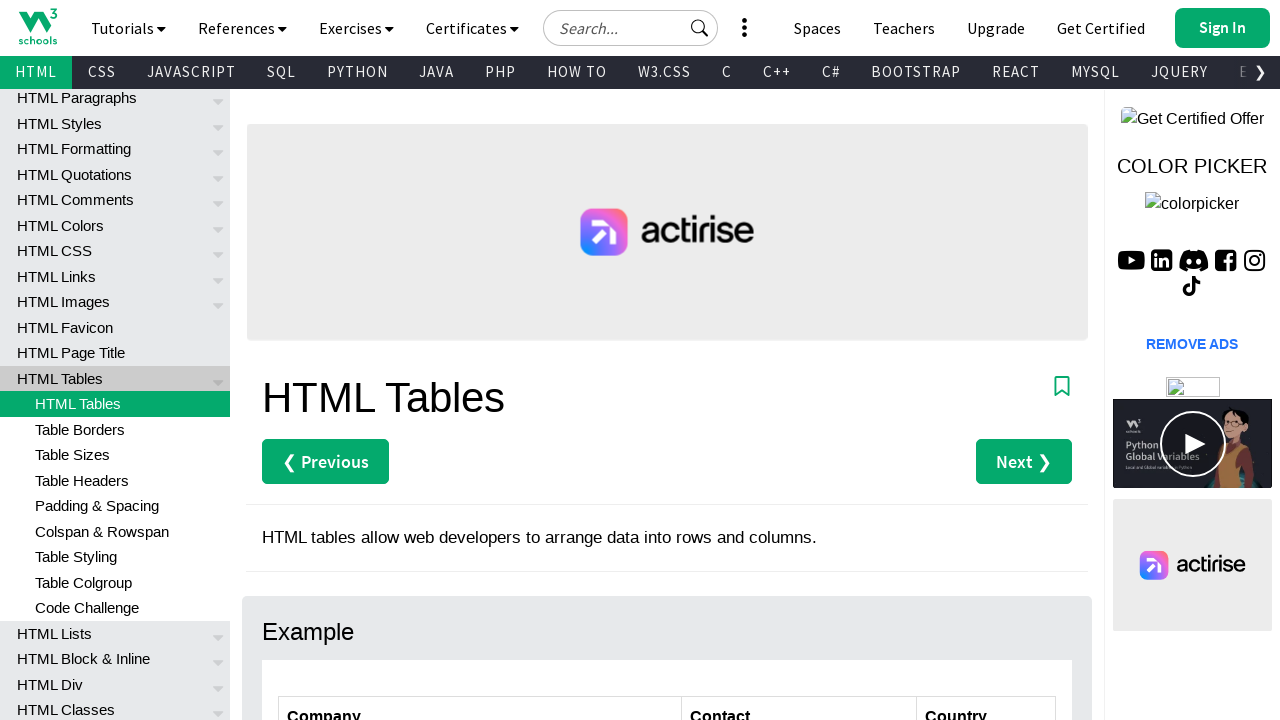

Retrieved header cell color: rgb(0, 0, 0)
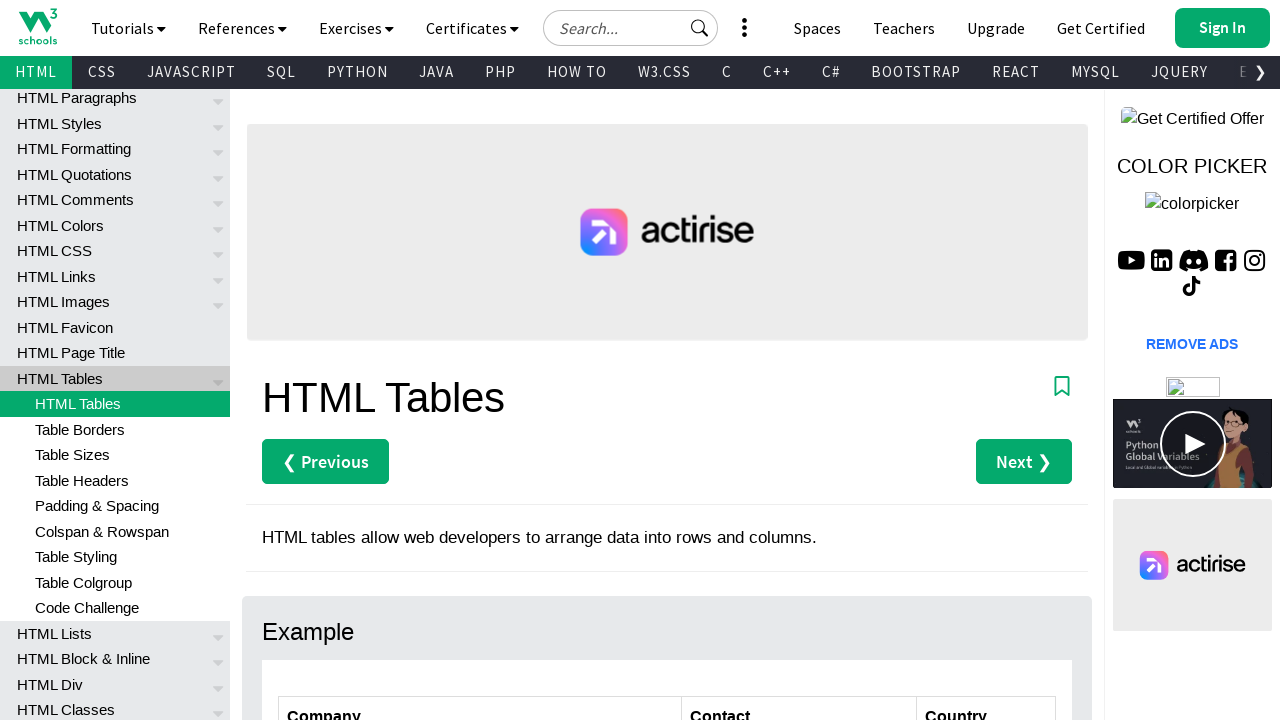

Retrieved header cell background color: rgba(0, 0, 0, 0)
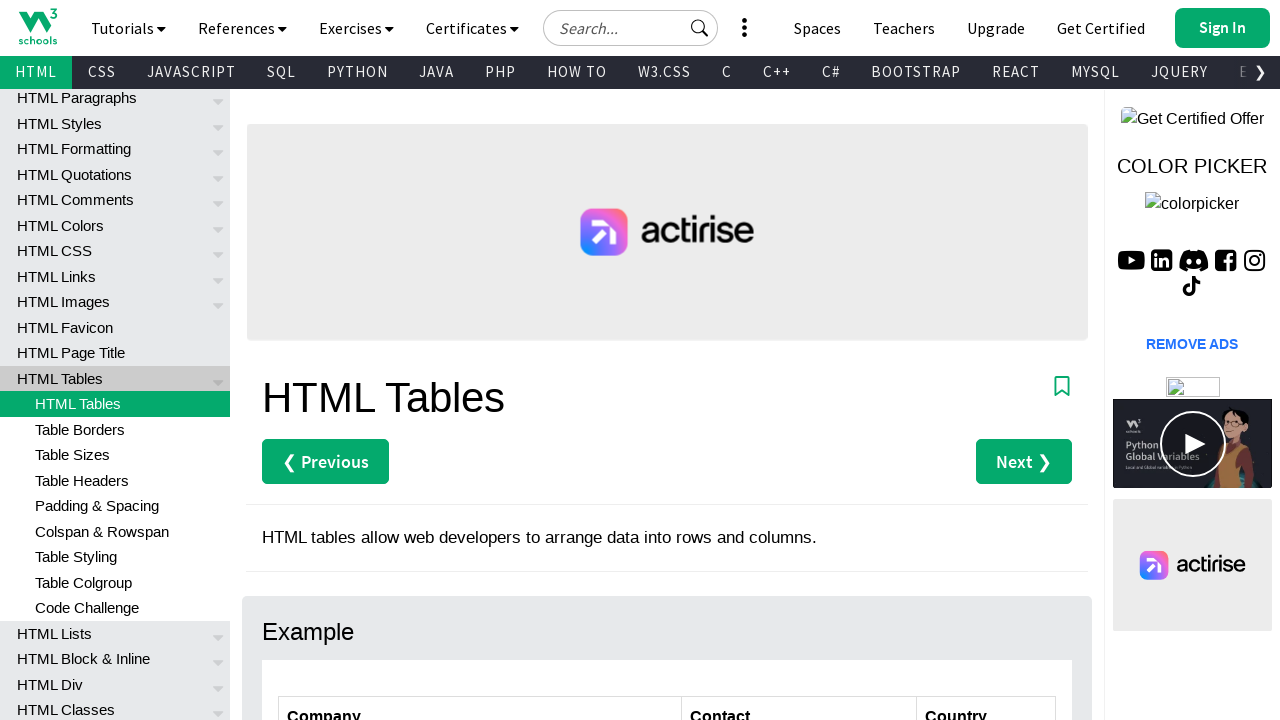

Retrieved header cell font weight: 700
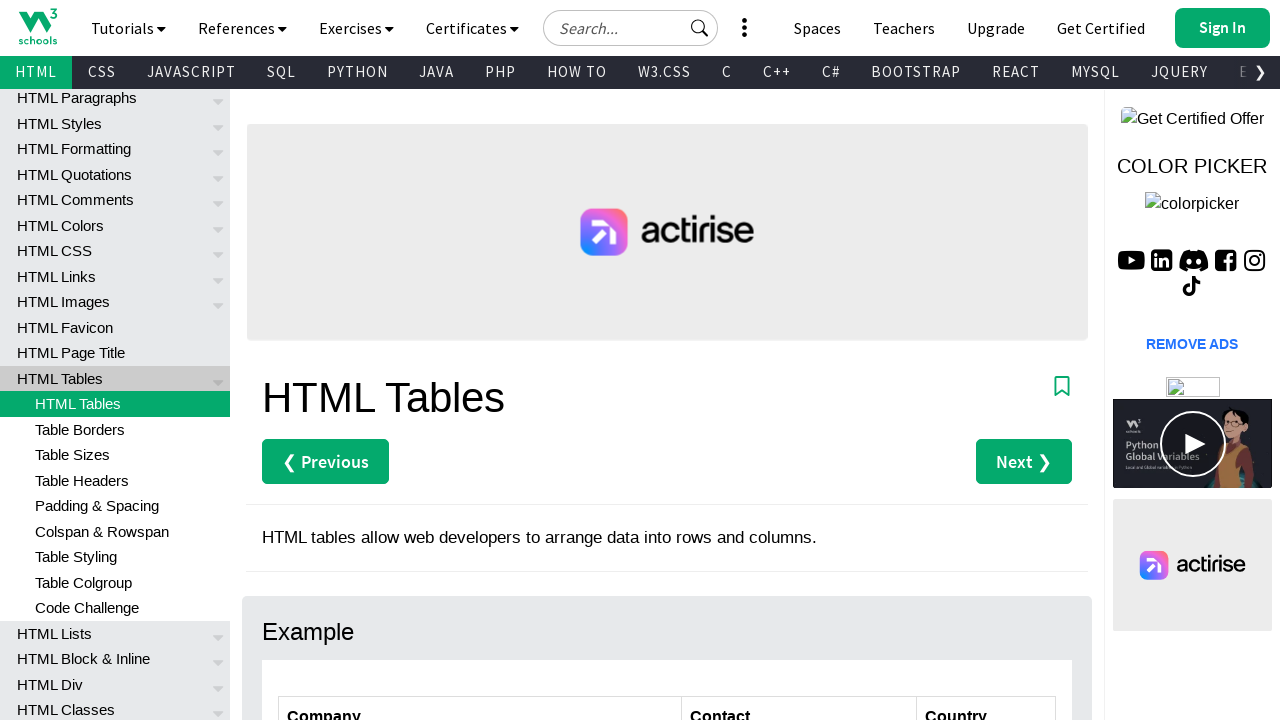

Located table data cell with 'Germany' text
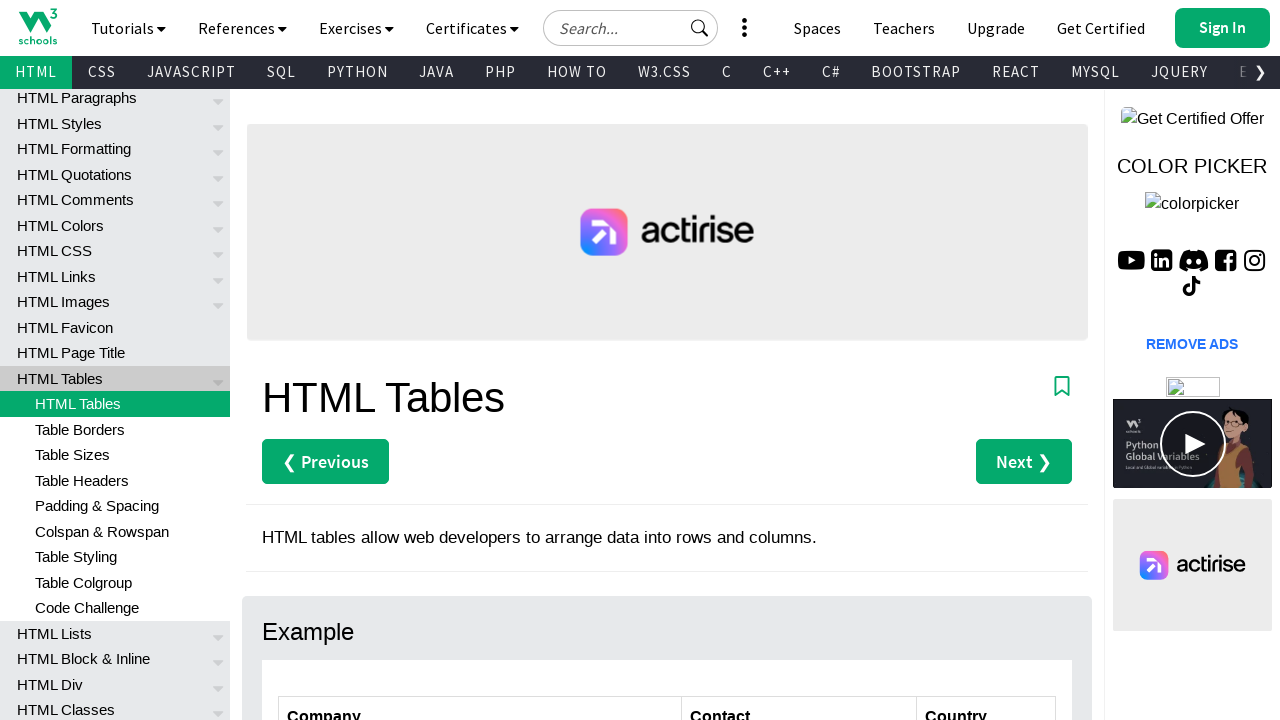

Data element is ready for inspection
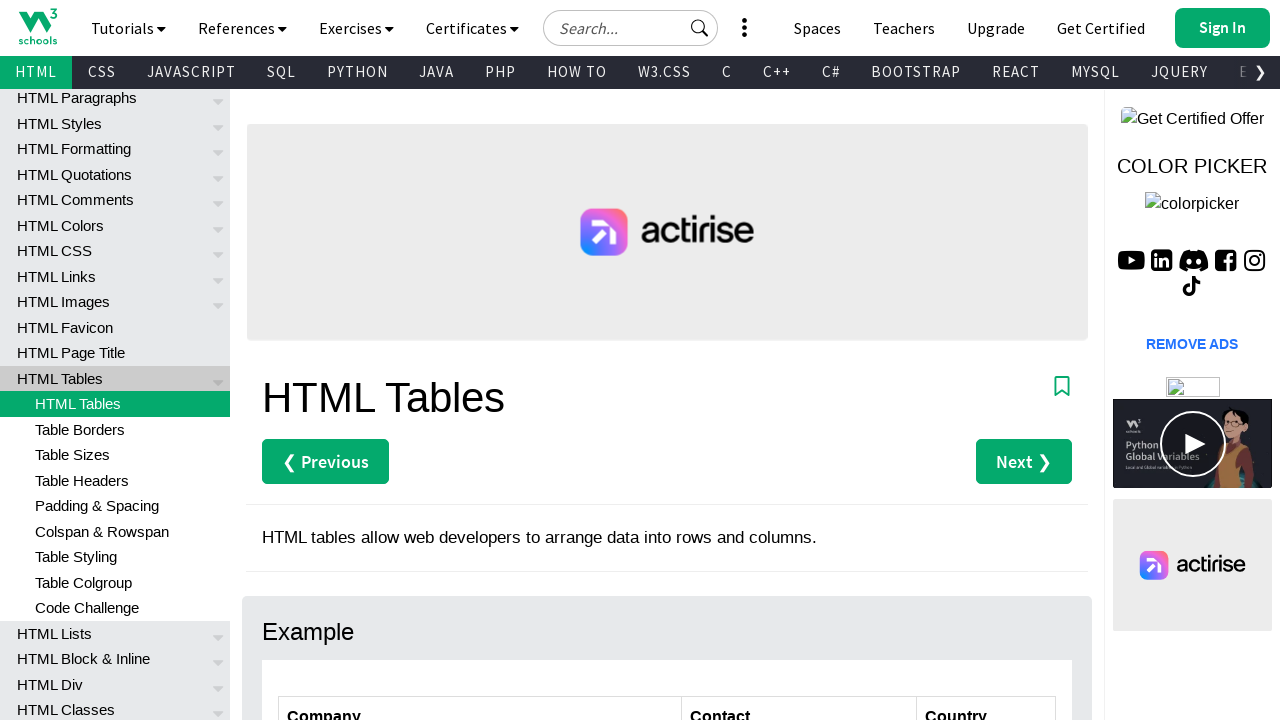

Retrieved data cell color: rgb(0, 0, 0)
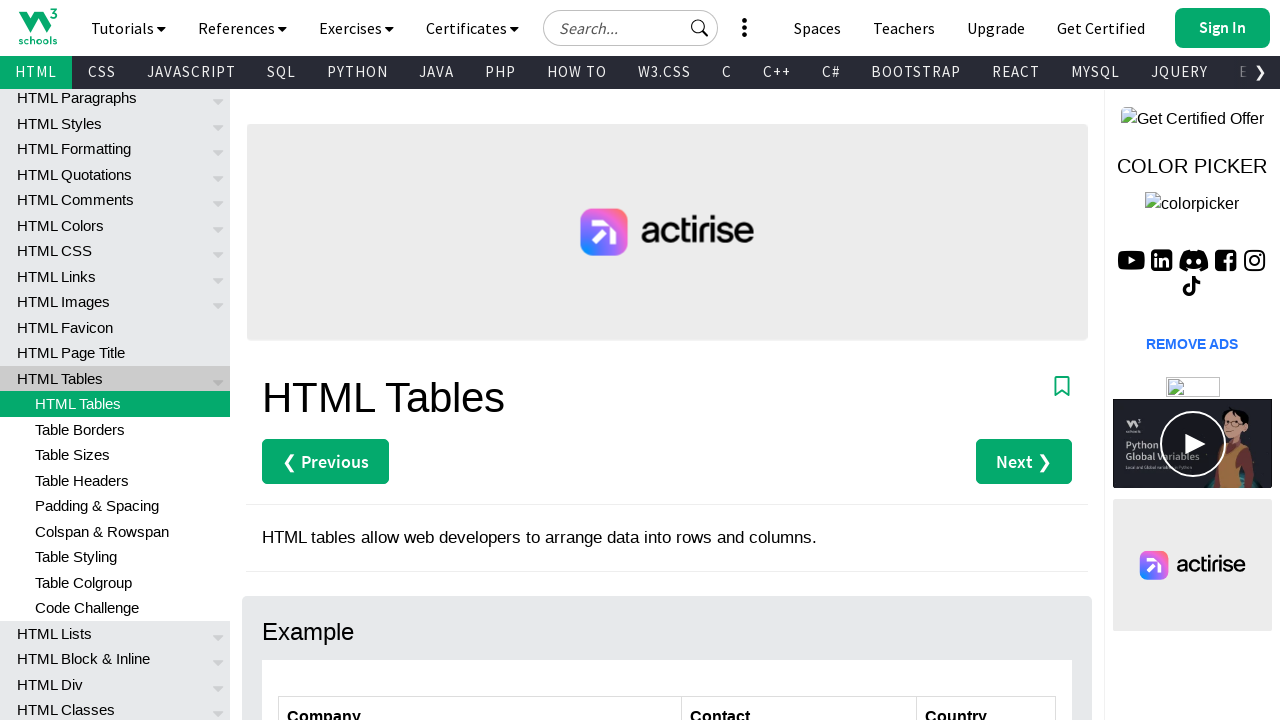

Retrieved data cell background color: rgba(0, 0, 0, 0)
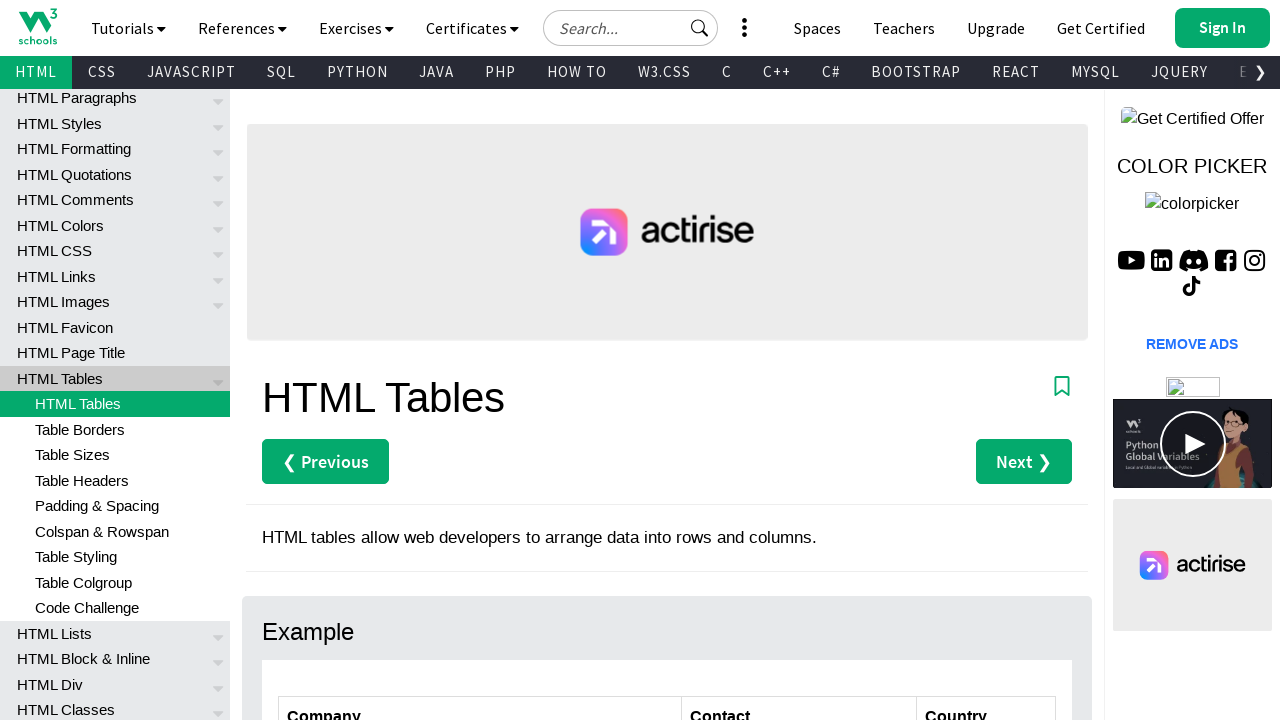

Retrieved data cell font weight: 400
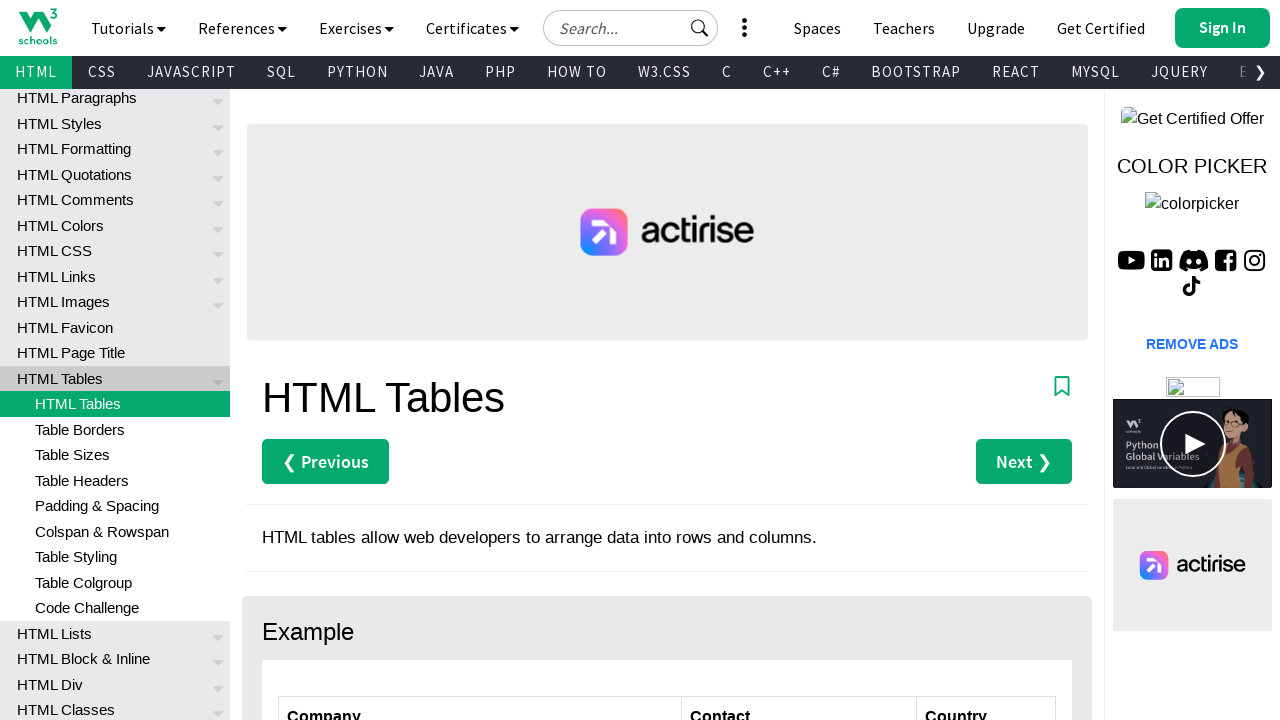

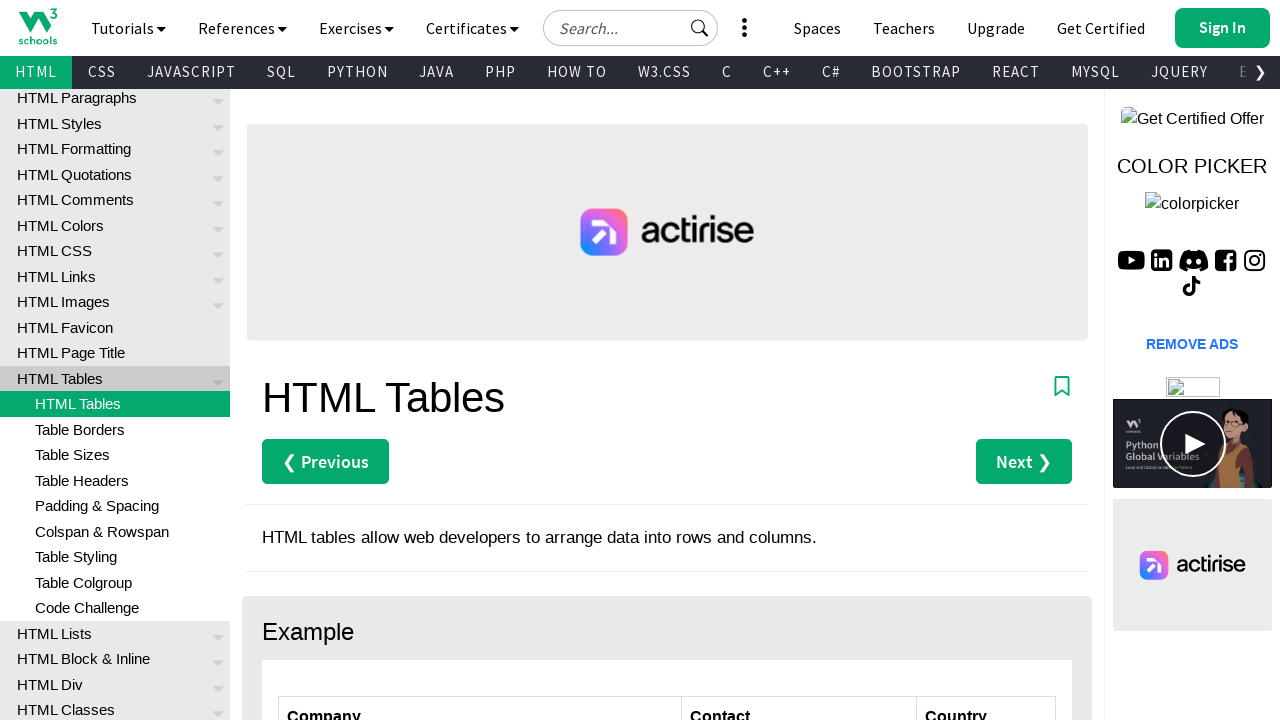